Verifies that the Elements section is displayed on the DemoQA homepage

Starting URL: https://demoqa.com/

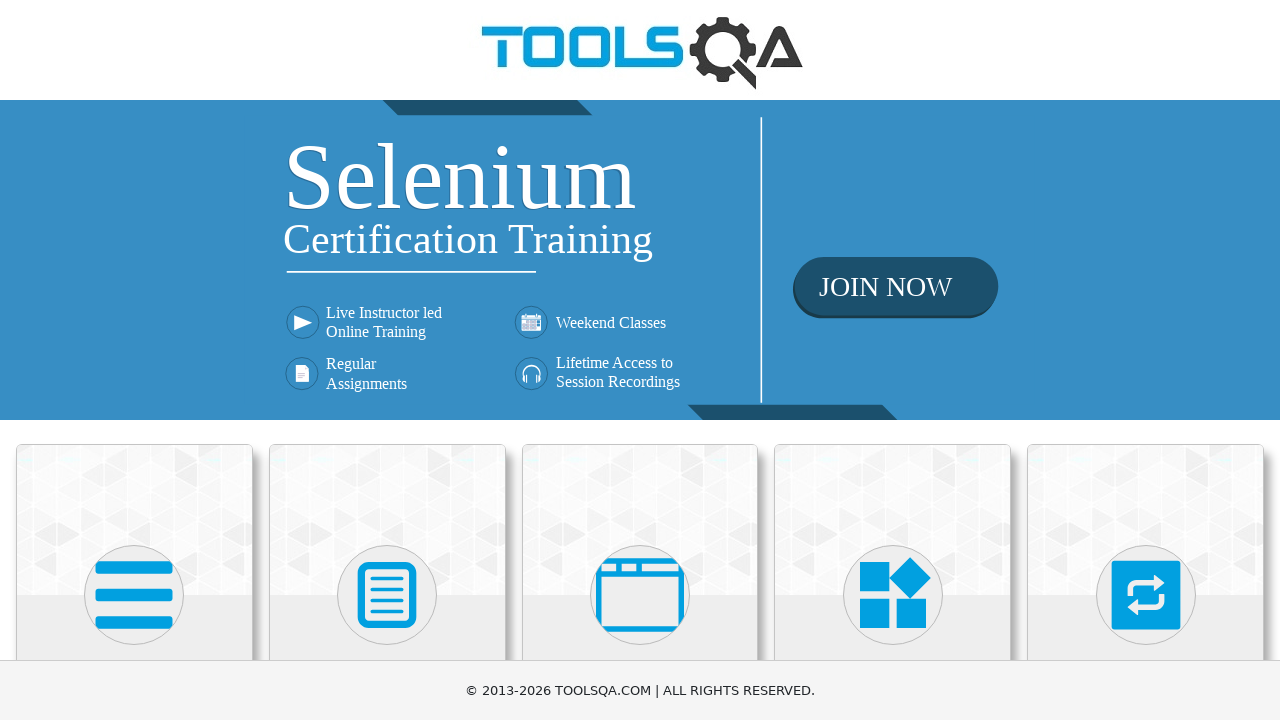

Navigated to DemoQA homepage
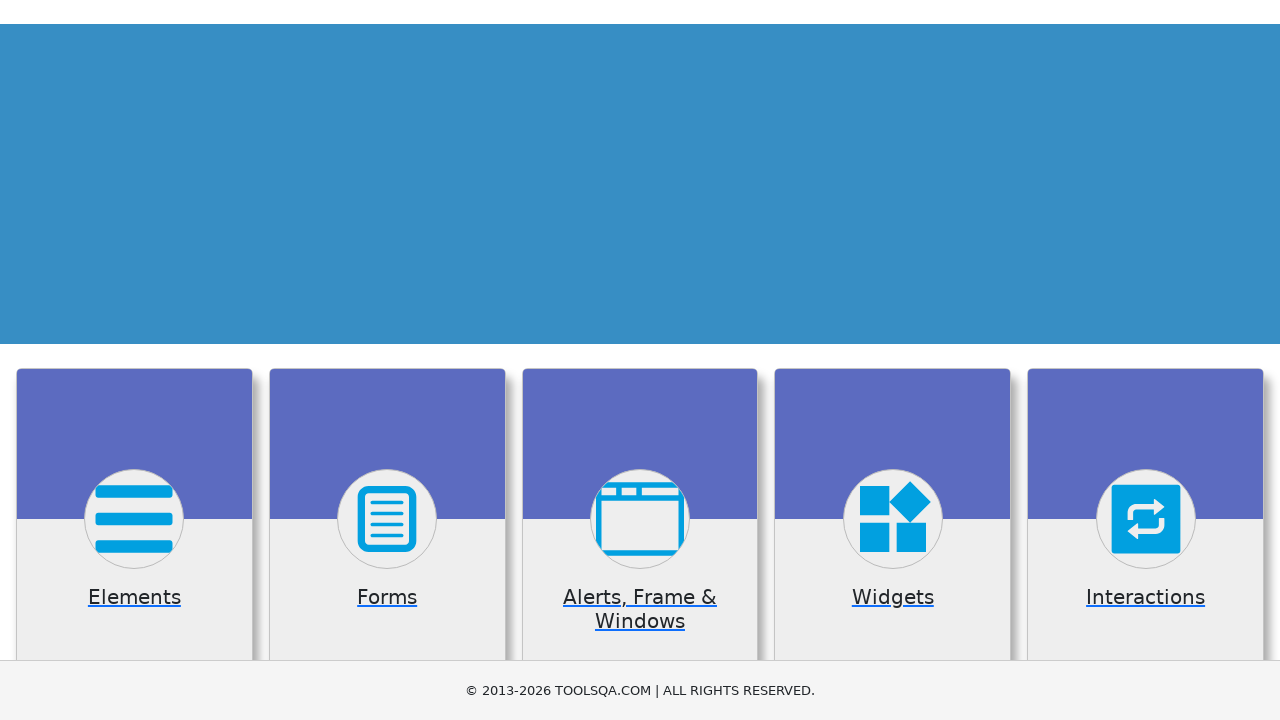

Located Elements section on the page
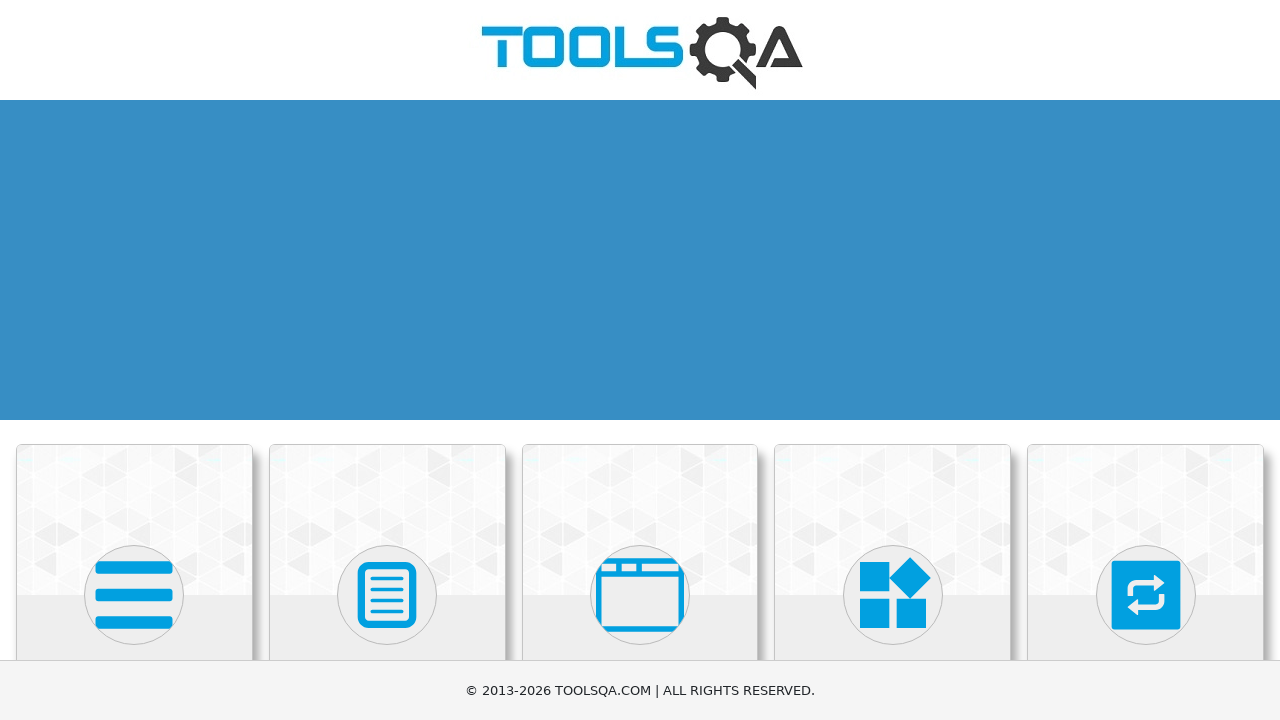

Elements section is now visible
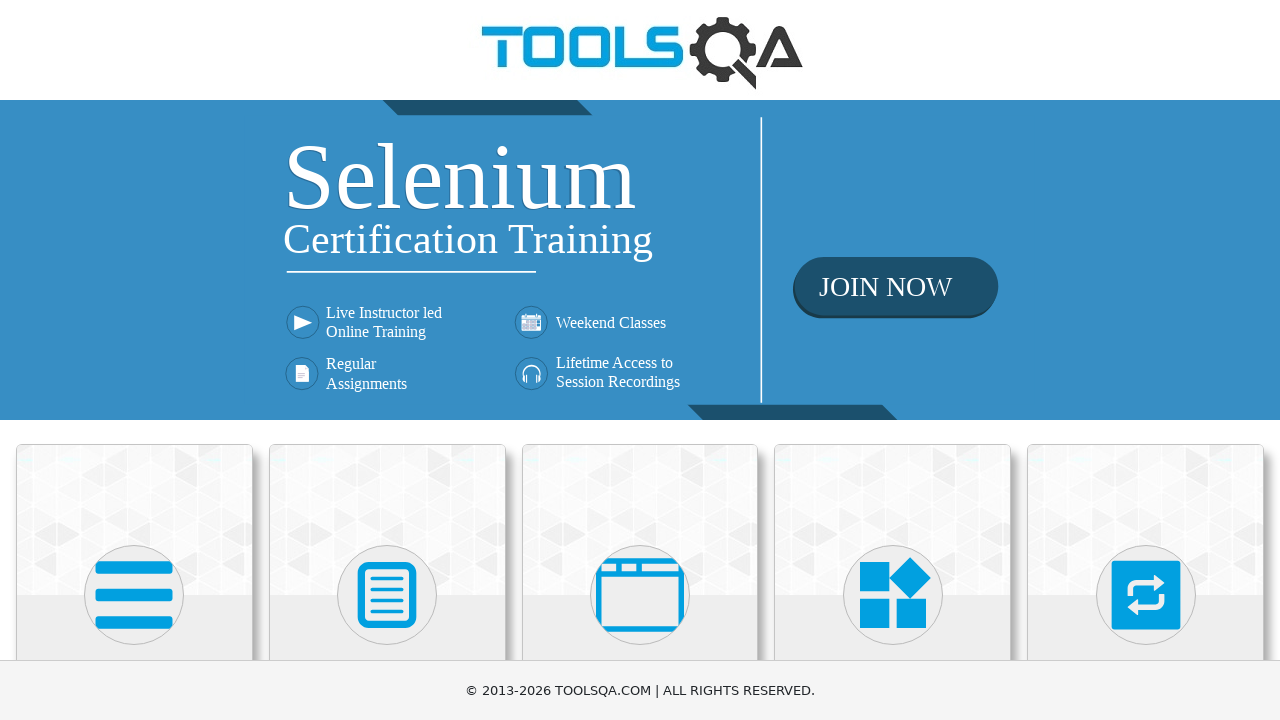

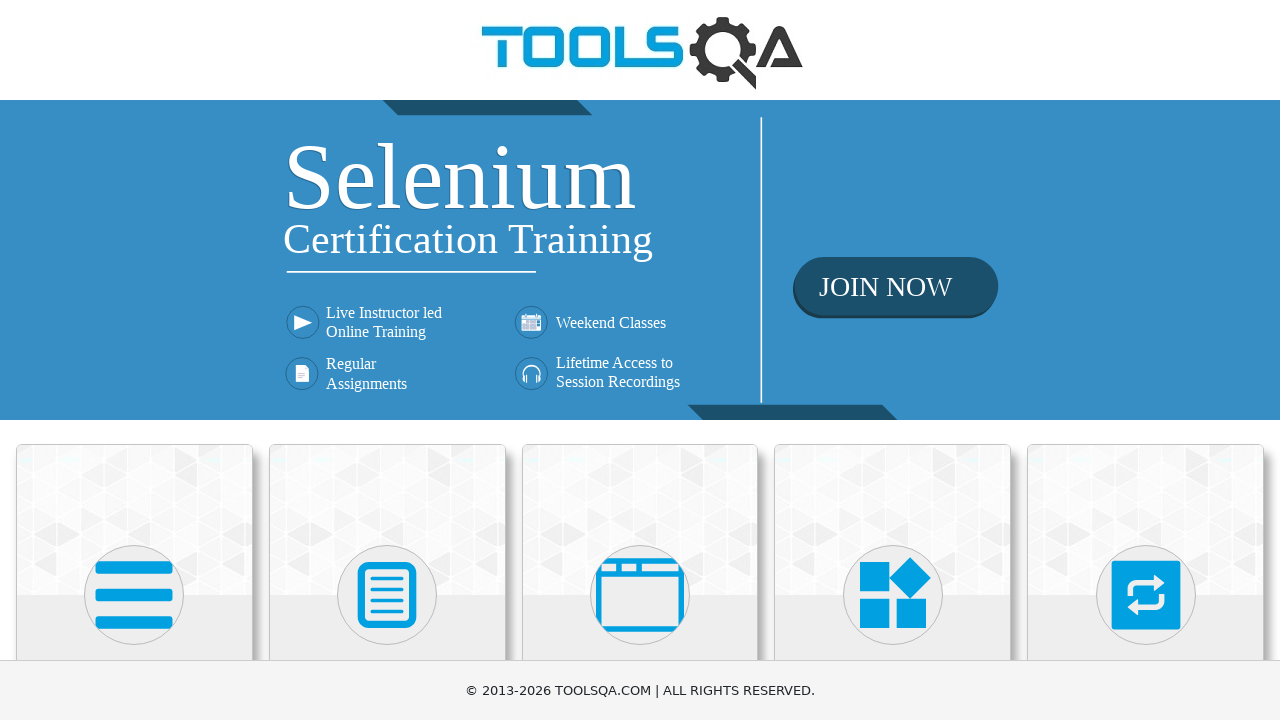